Tests frame and alert interactions on W3Schools Try It editor by switching to an iframe, triggering a prompt alert, entering text, and verifying the result

Starting URL: https://www.w3schools.com/js/tryit.asp?filename=tryjs_prompt

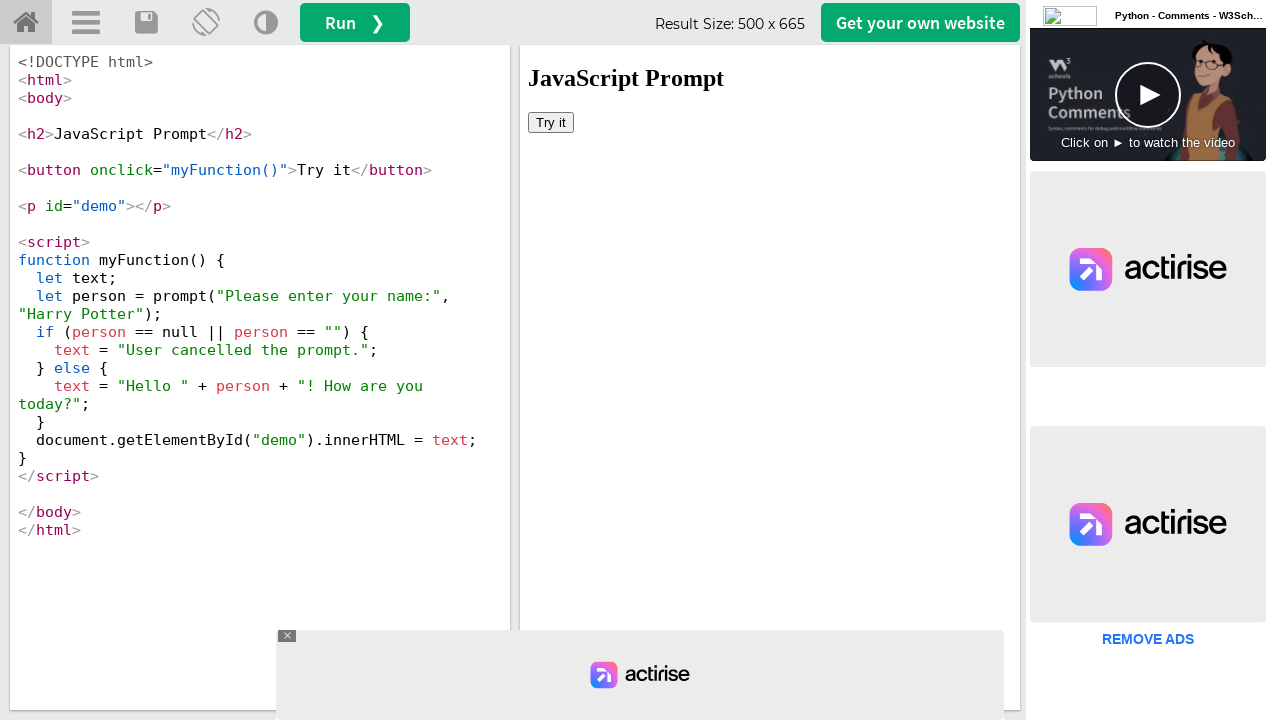

Located the iframeResult frame
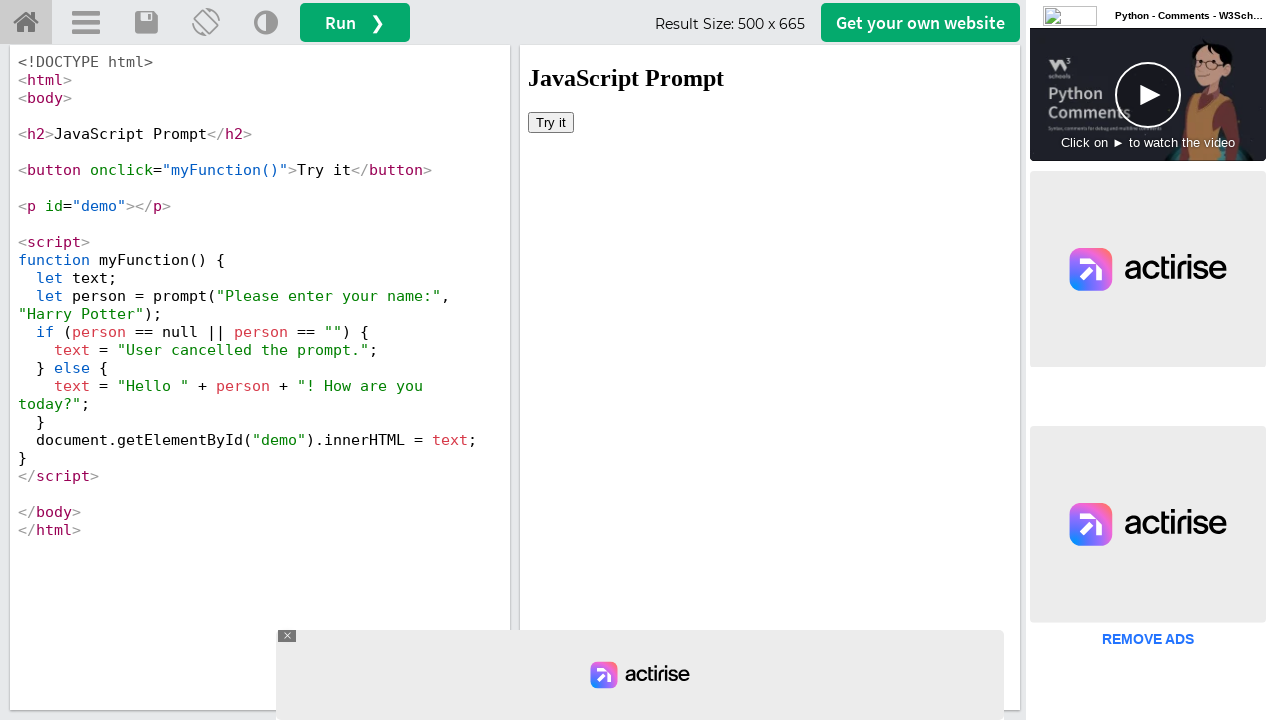

Clicked the Try It button to trigger prompt at (551, 122) on xpath=//button[text()='Try it']
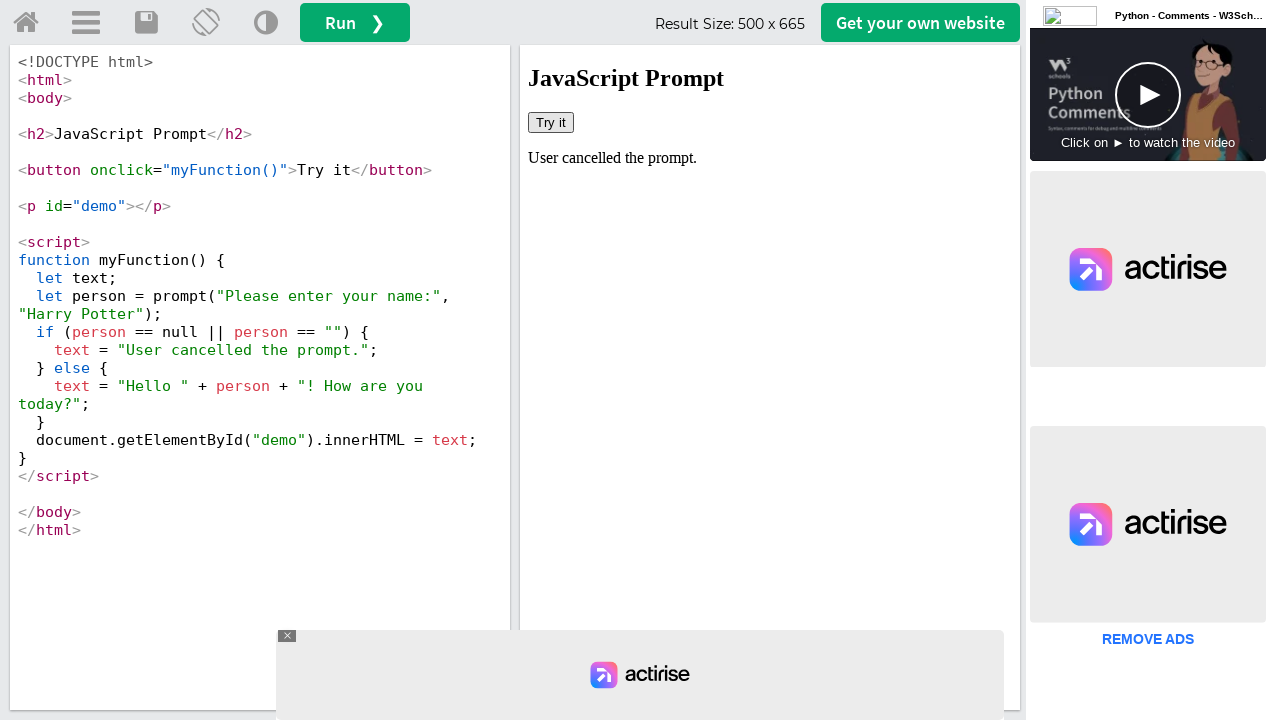

Set up dialog handler to accept prompt with 'John Smith'
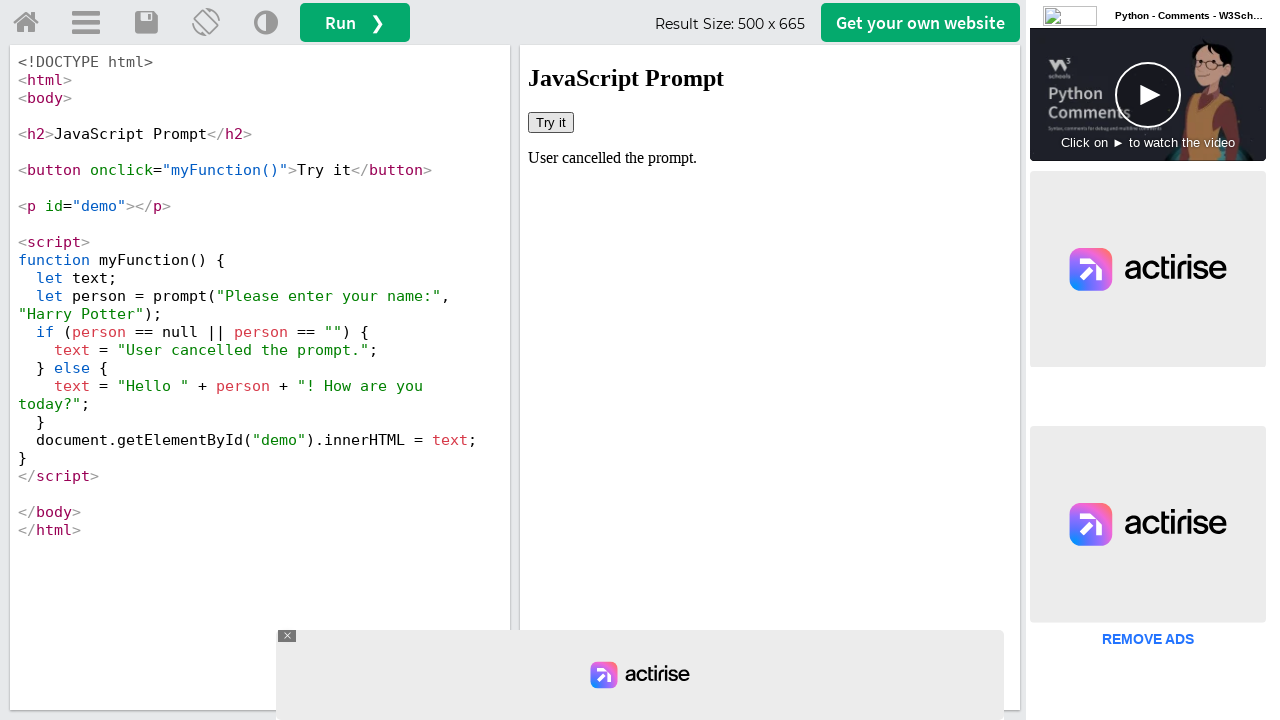

Clicked the Try It button again to trigger the prompt dialog at (551, 122) on xpath=//button[text()='Try it']
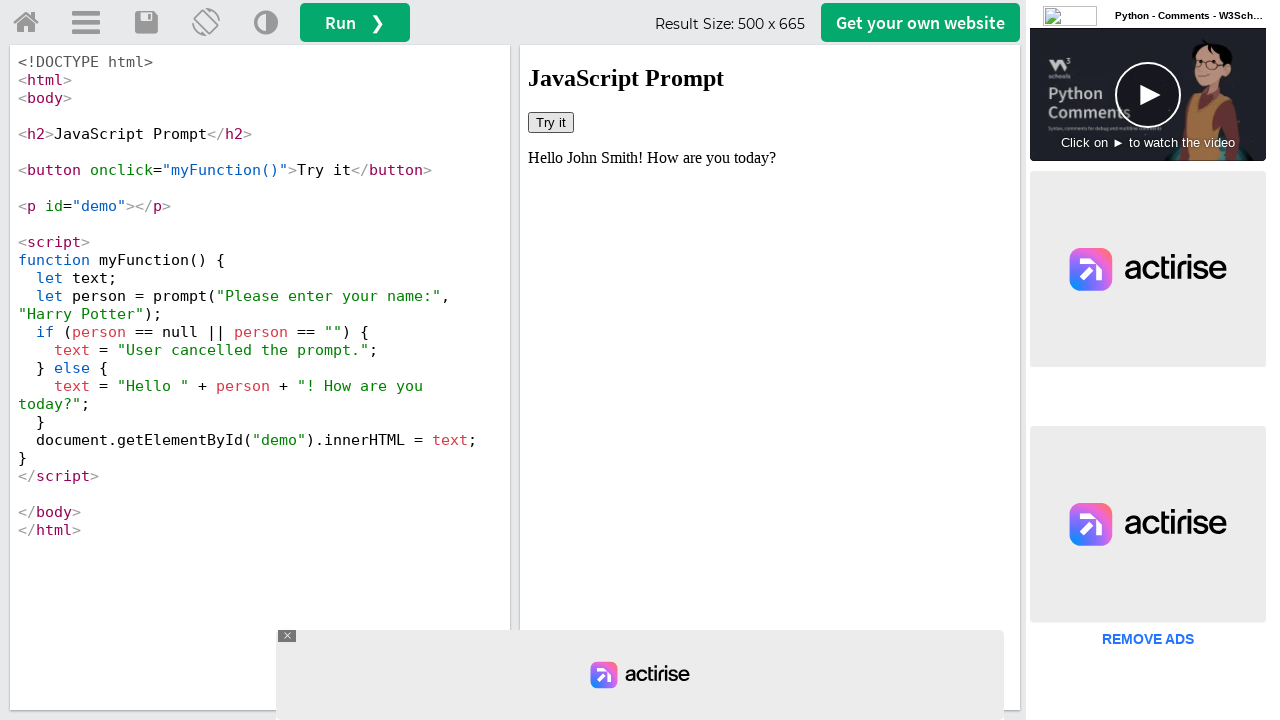

Retrieved text content from demo element
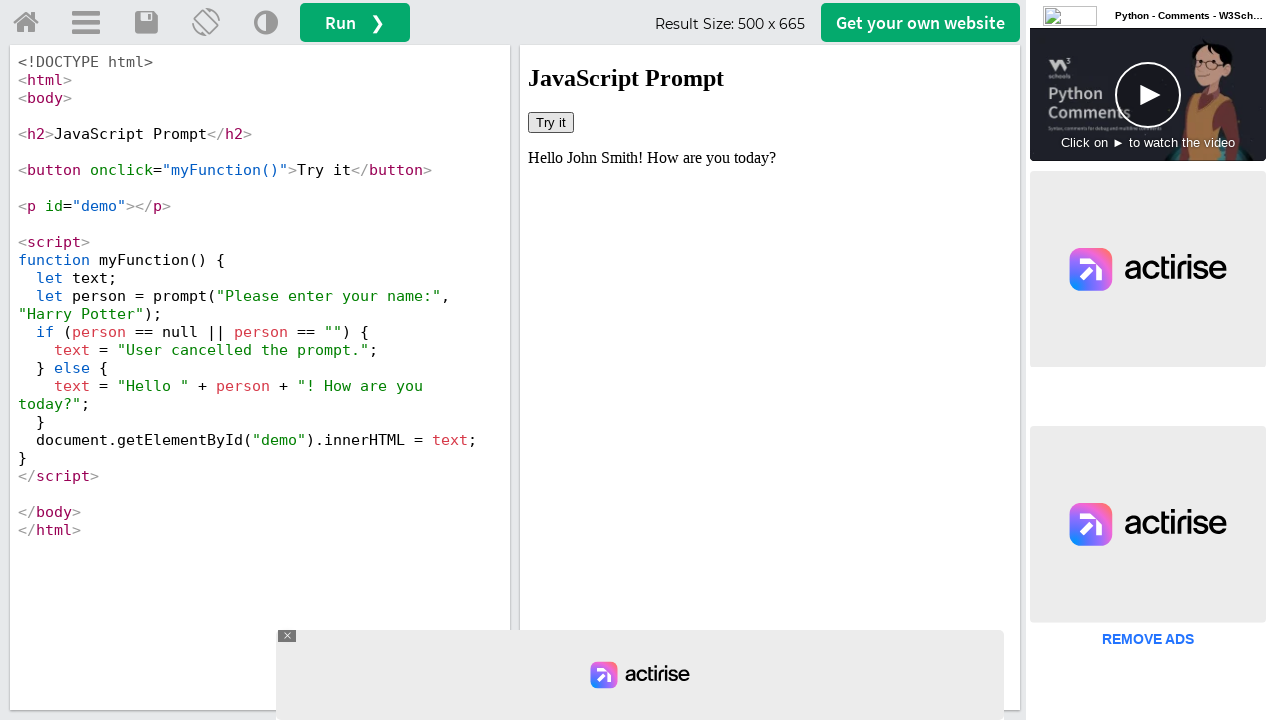

Verified that 'John Smith' appears in the demo text - alert was handled successfully
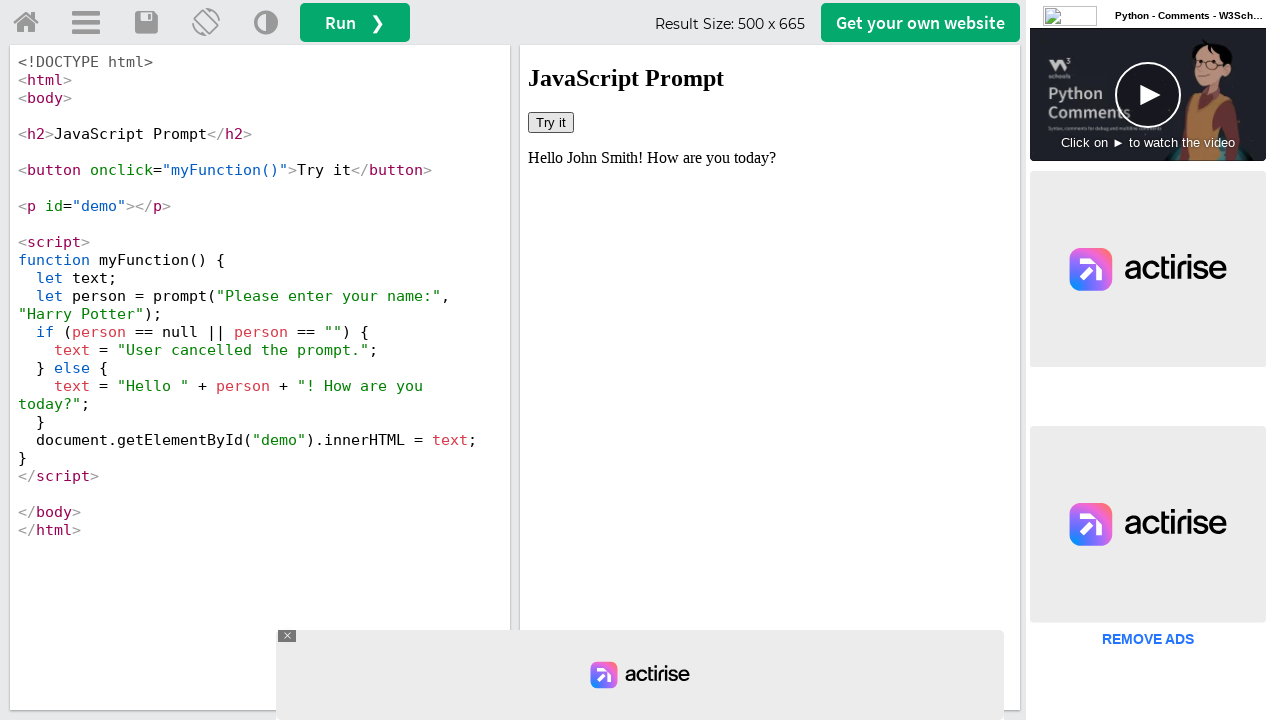

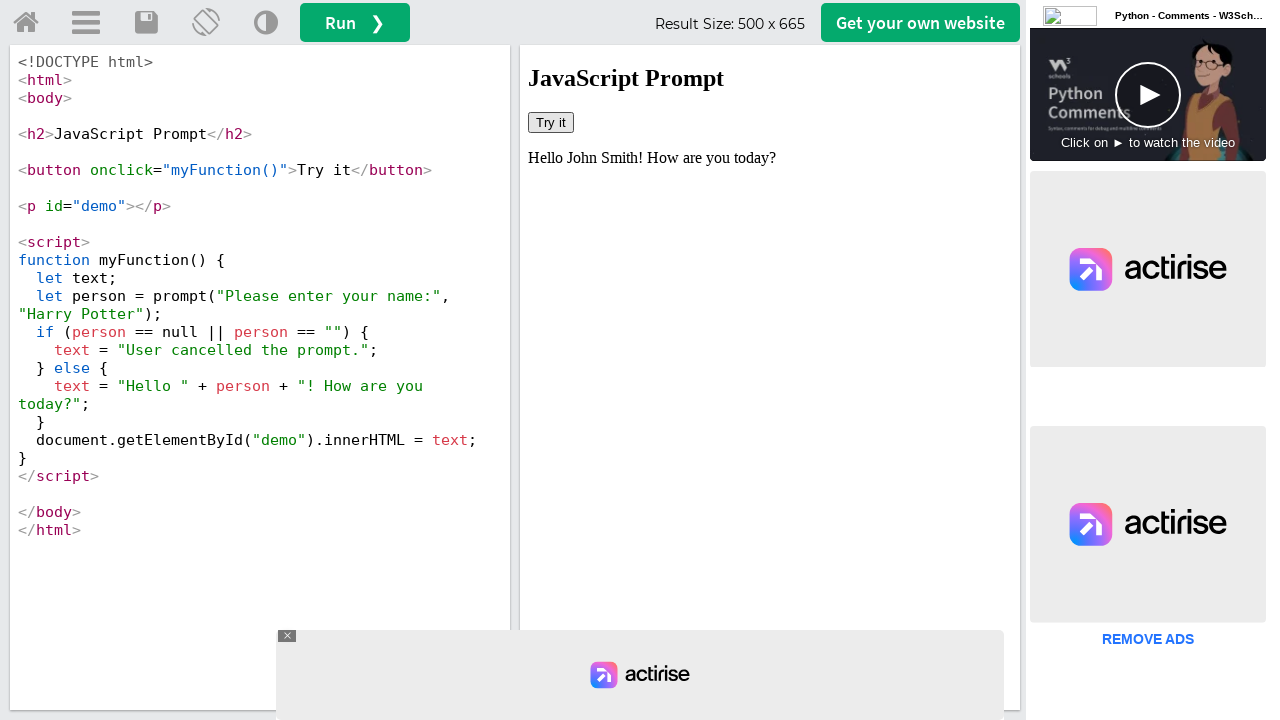